Tests right-click (context click) functionality by performing a right-click on a button and verifying the success message appears.

Starting URL: https://demoqa.com/buttons

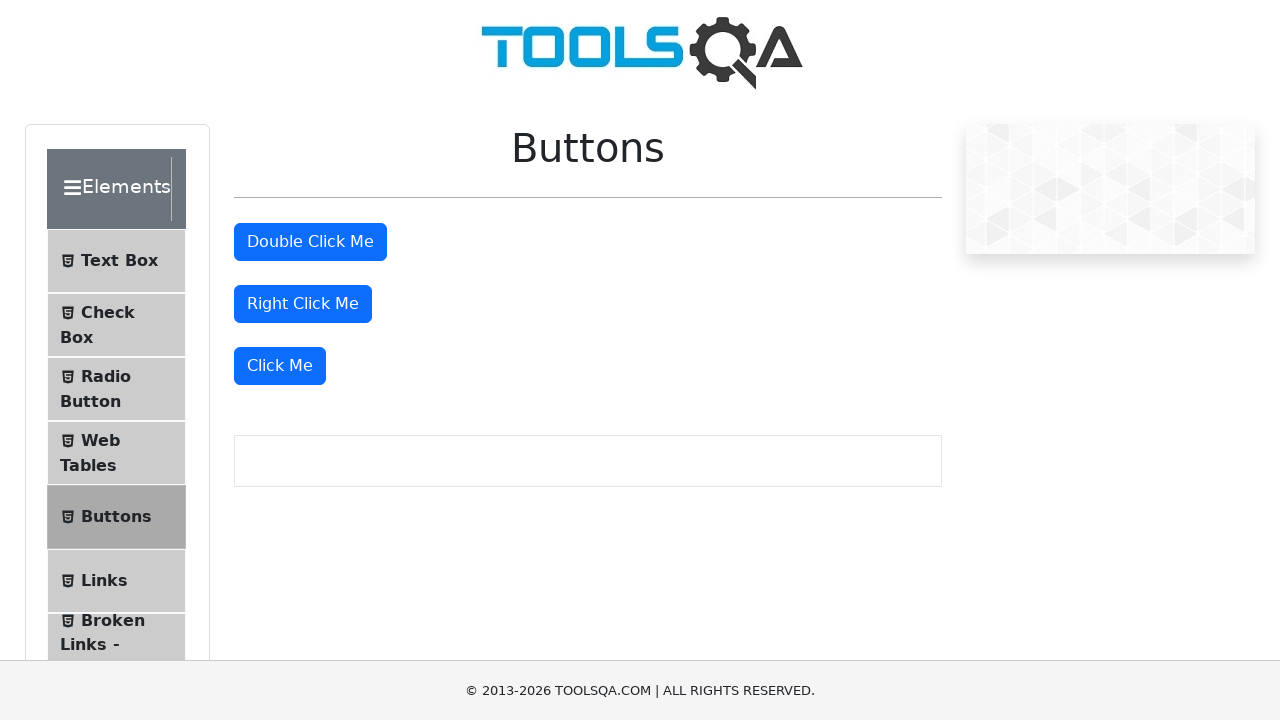

Right-clicked on the right-click button at (303, 304) on #rightClickBtn
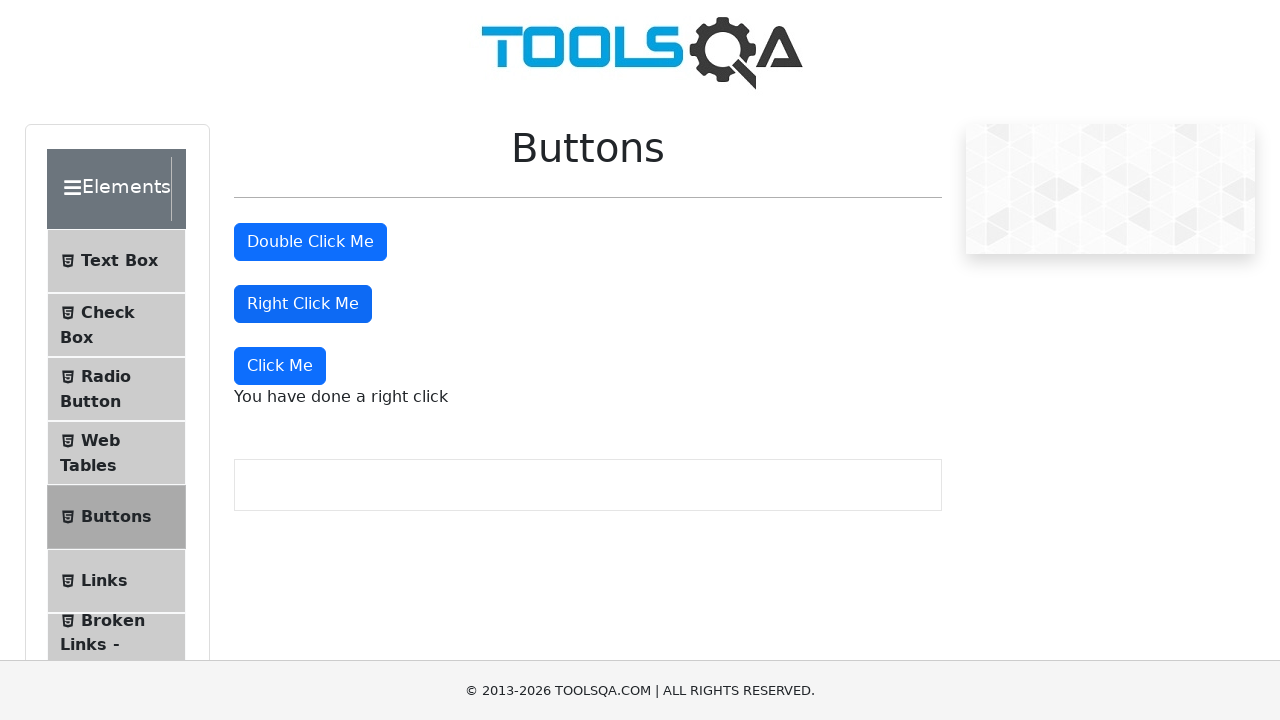

Success message appeared after right-click
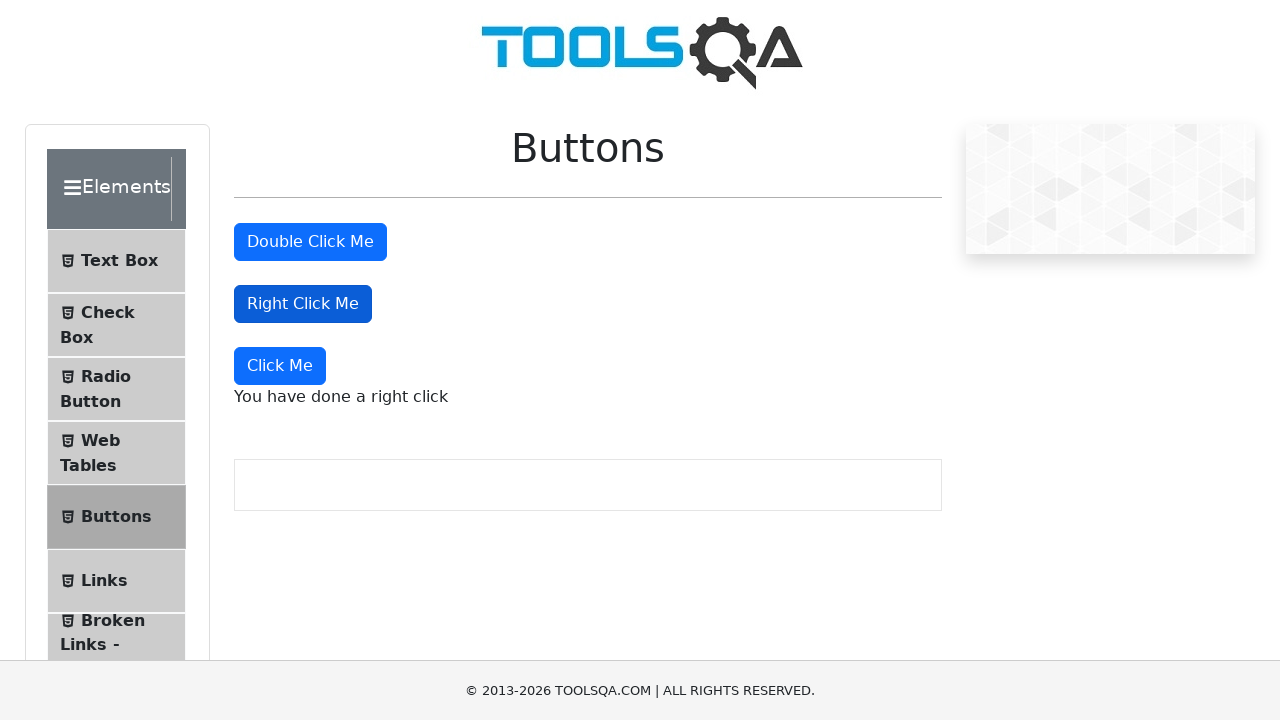

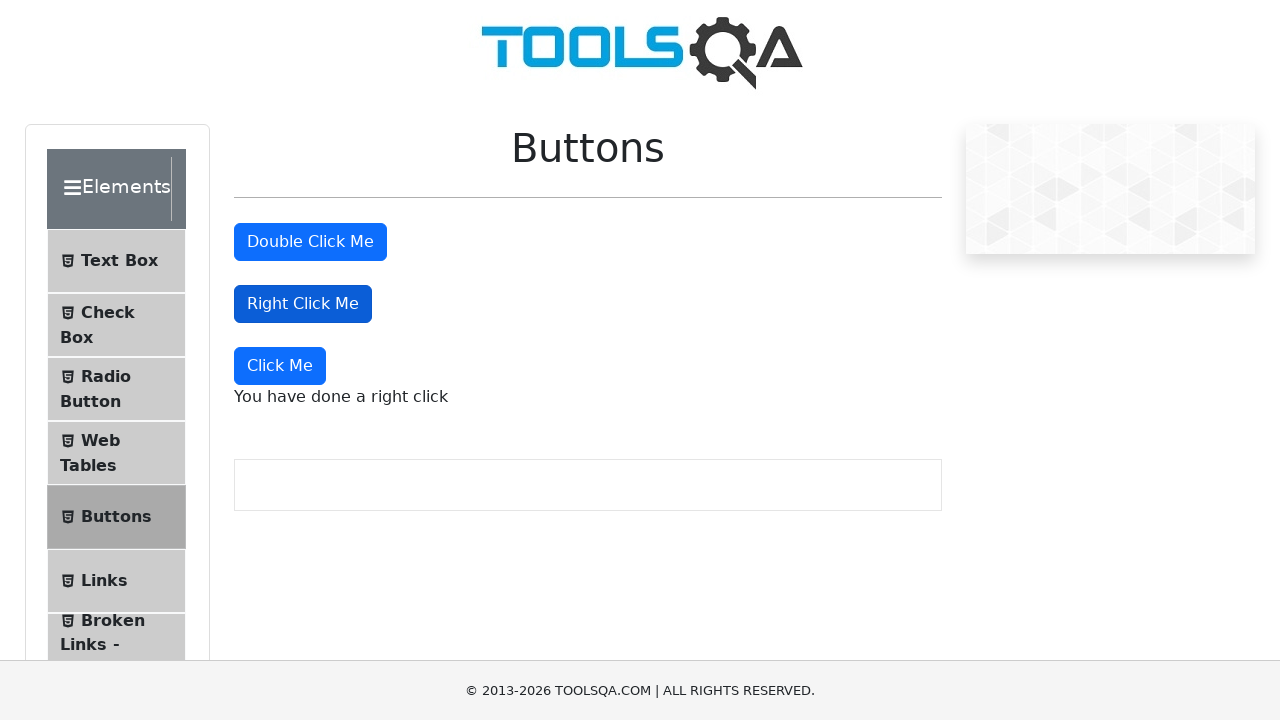